Tests checkbox interaction by clicking a checked checkbox and verifying it becomes unchecked

Starting URL: https://saucelabs.com/test/guinea-pig

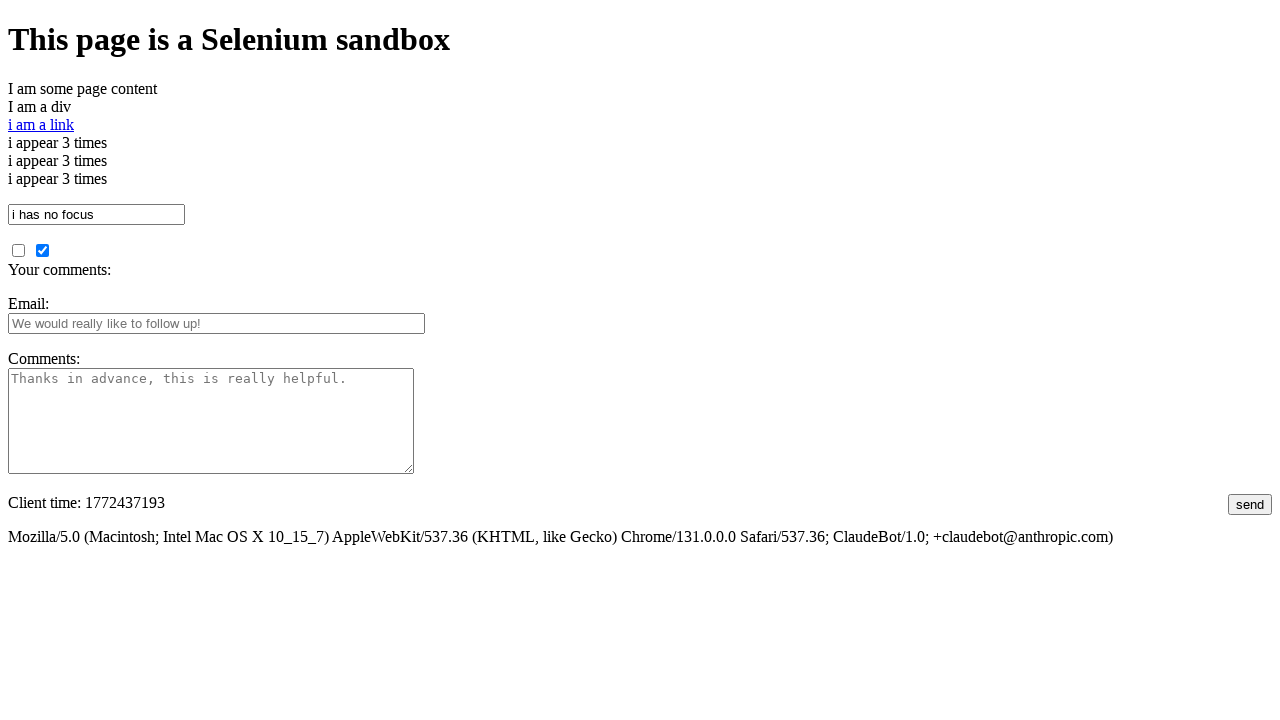

Waited for checkbox input to load on guinea pig page
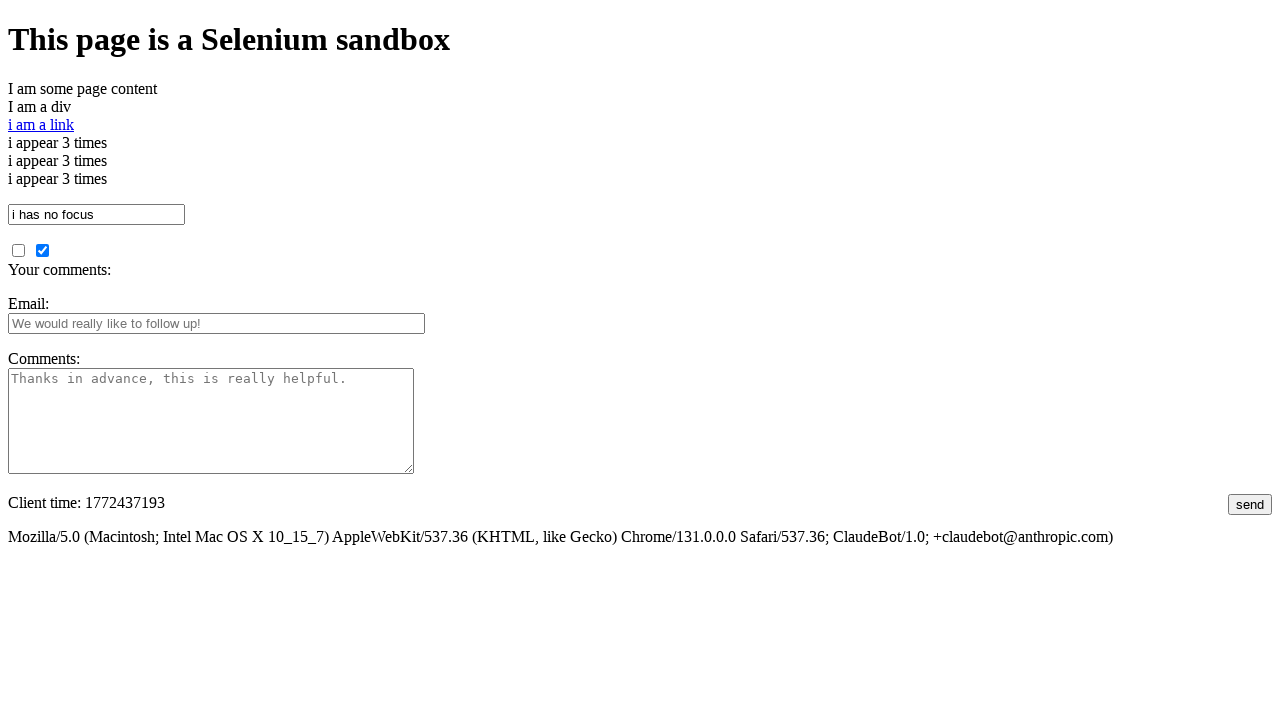

Located the checked checkbox element with id 'checked_checkbox'
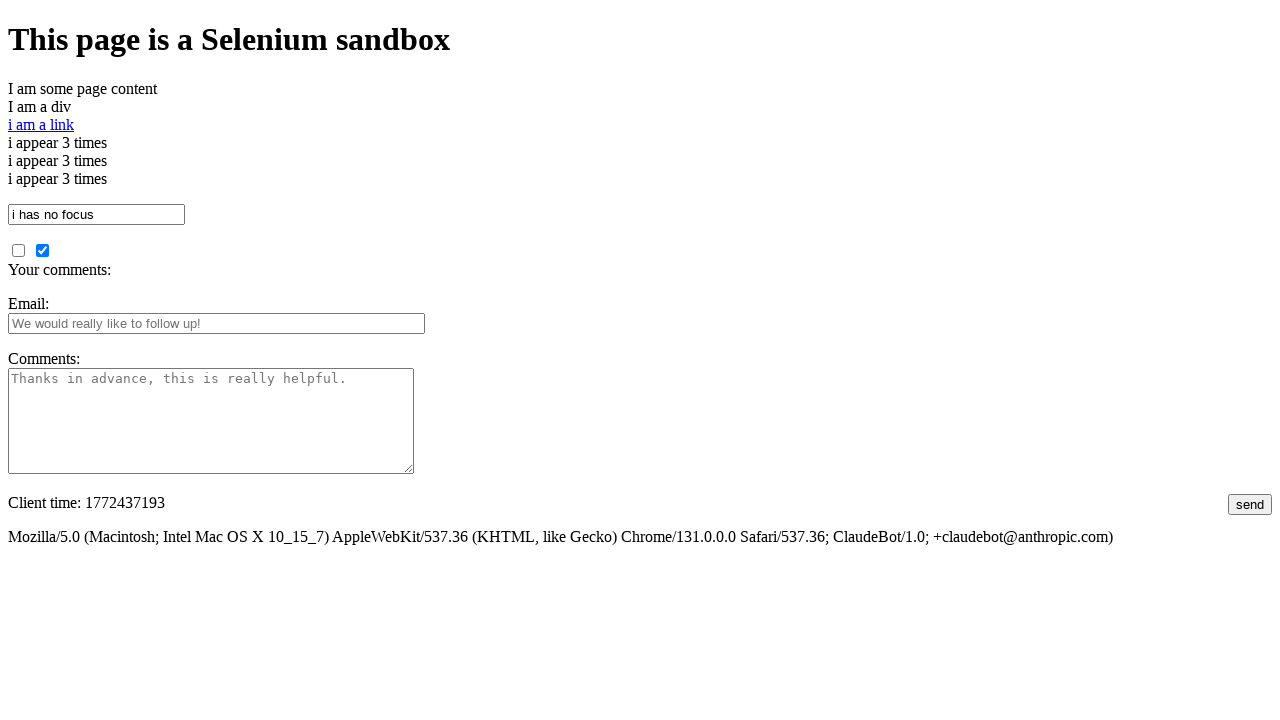

Clicked the checked checkbox to uncheck it at (42, 250) on input#checked_checkbox
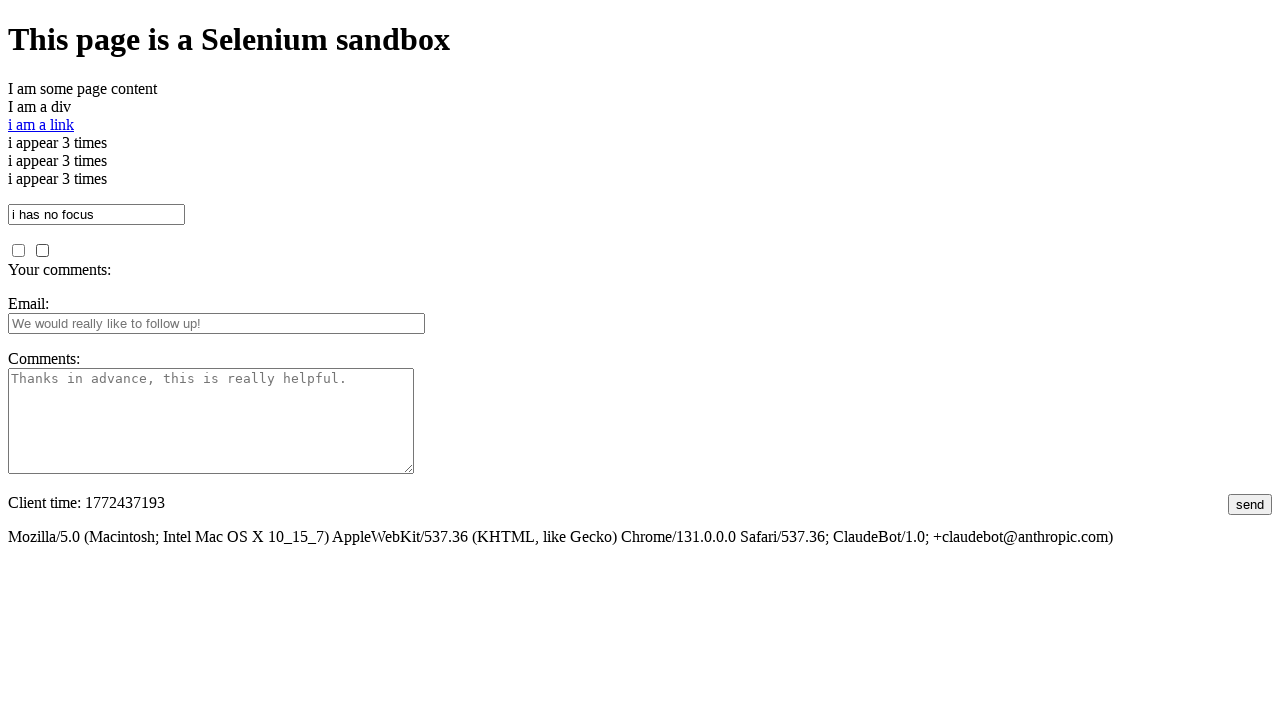

Verified that the checkbox is now unchecked
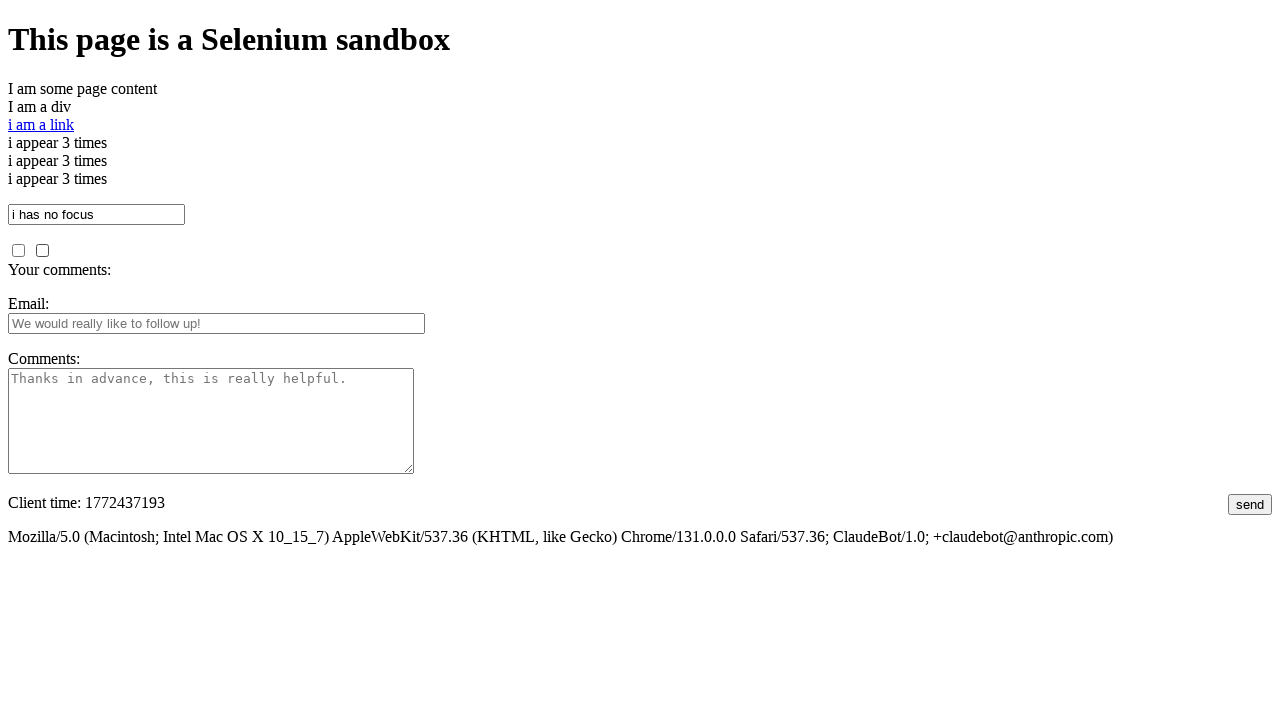

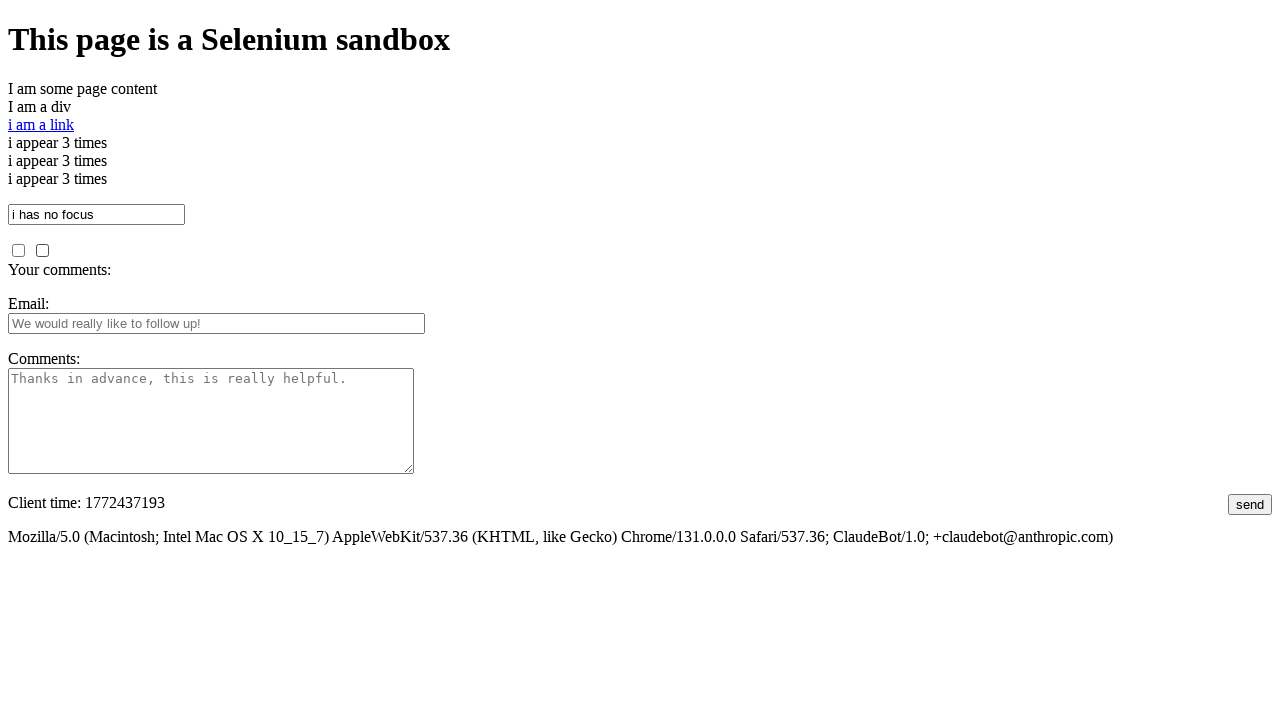